Verifies that the CryptPad homepage loads with the correct title

Starting URL: https://cryptpad.fr

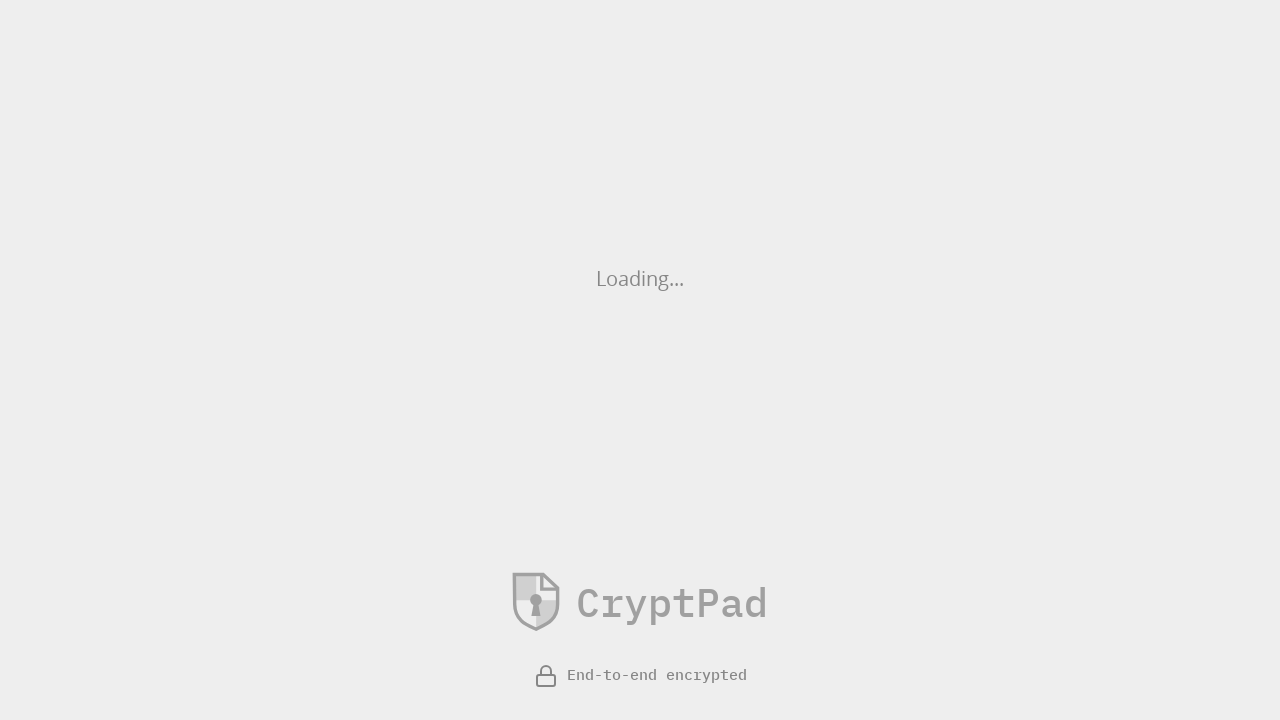

Navigated to CryptPad homepage at https://cryptpad.fr
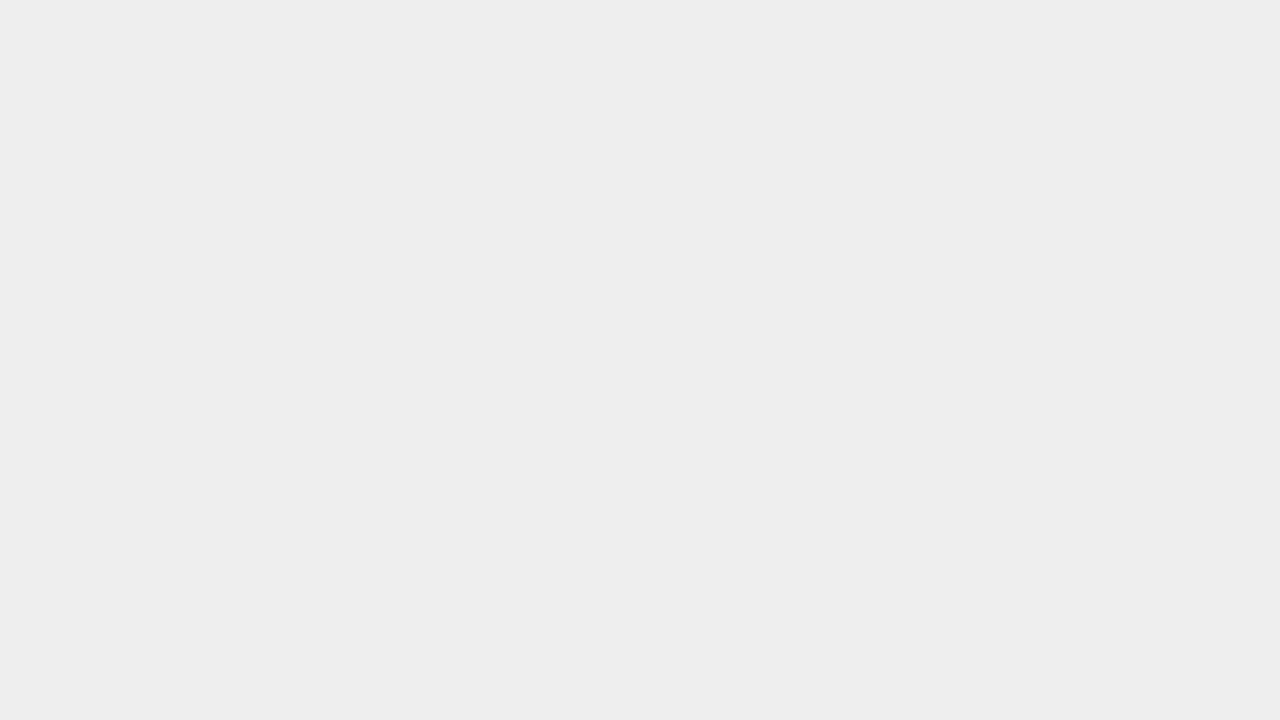

Verified page title matches 'CryptPad: Collaboration suite, encrypted and open-source'
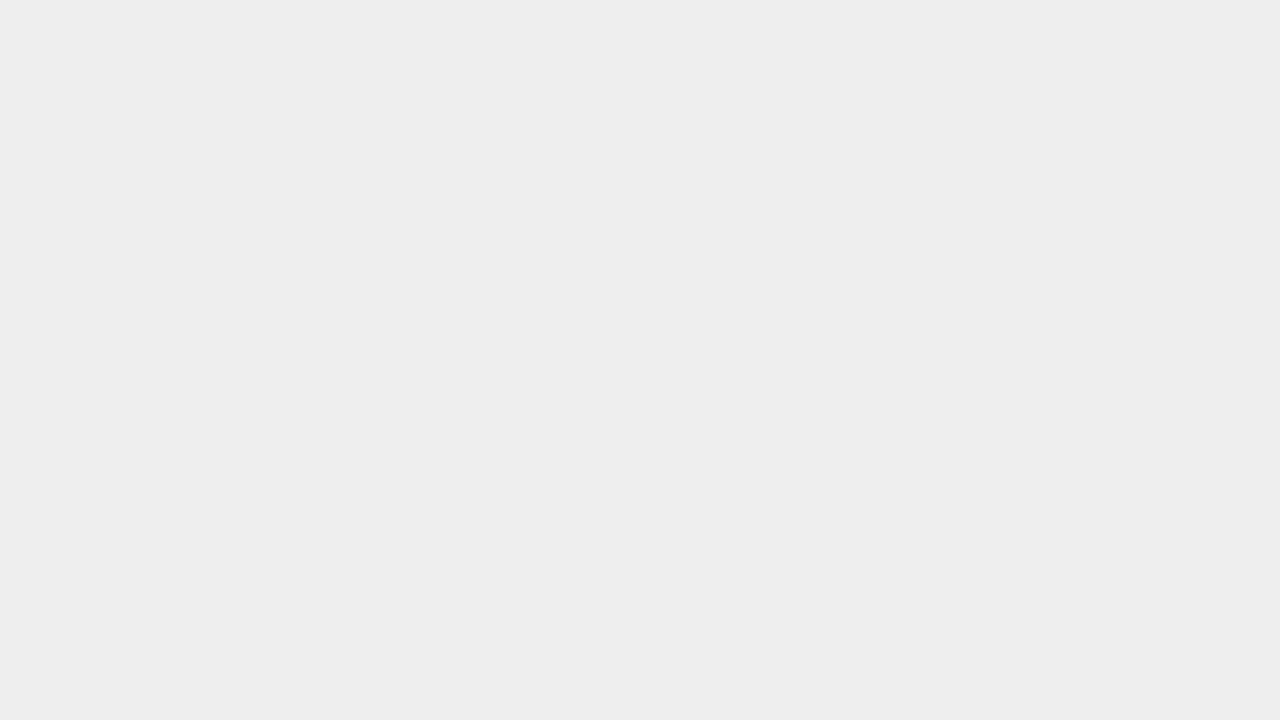

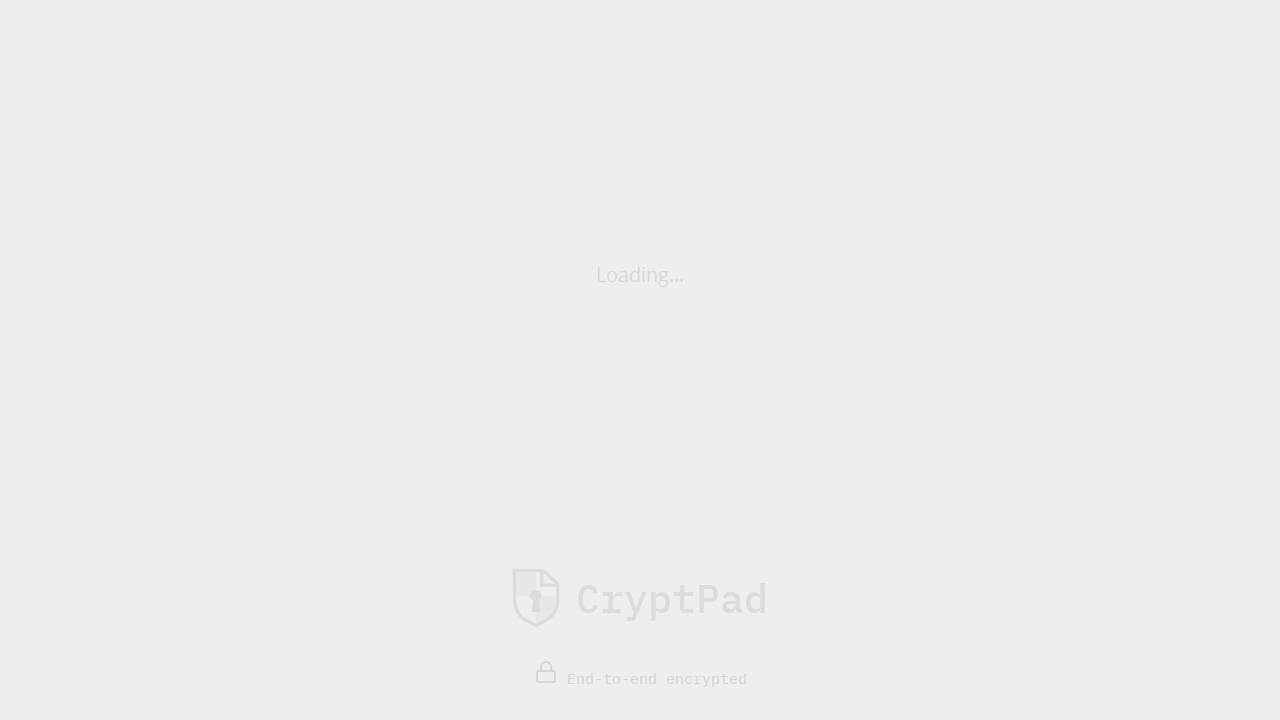